Opens the PHPTRAVELS website and waits for the page to load completely by verifying the page title contains "PHPTRAVELS"

Starting URL: https://phptravels.net/

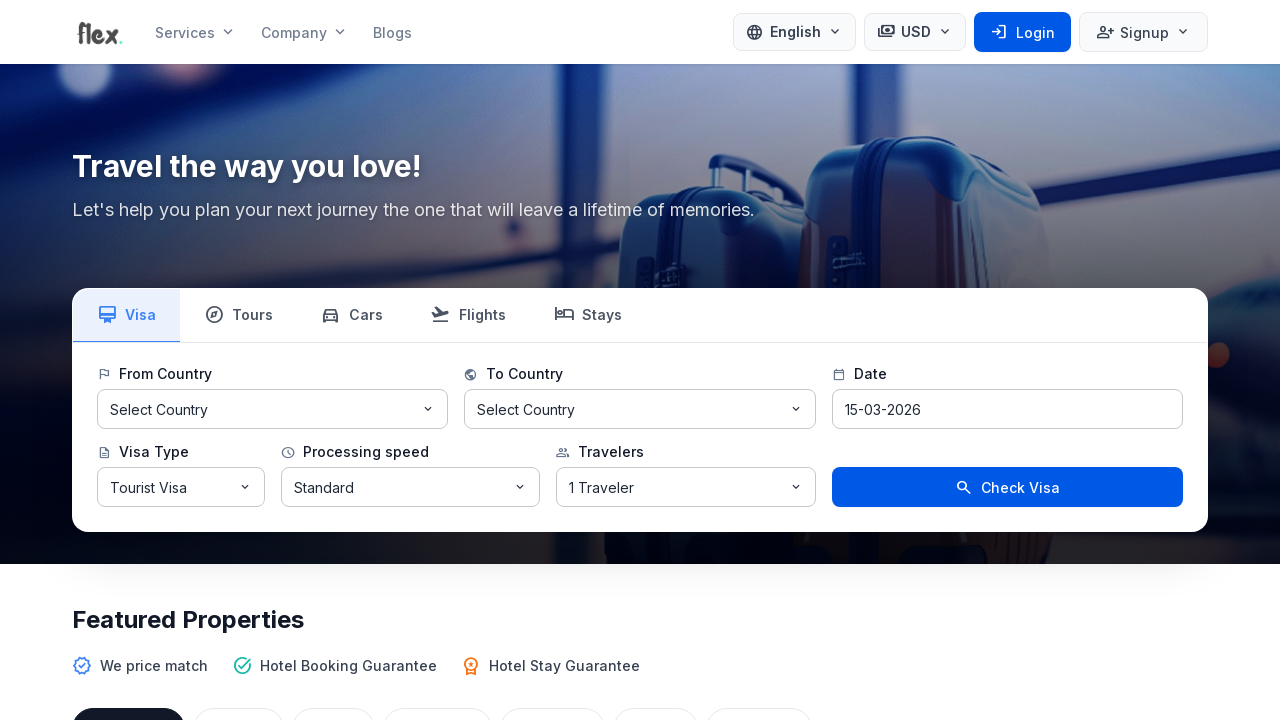

Navigated to https://phptravels.net/
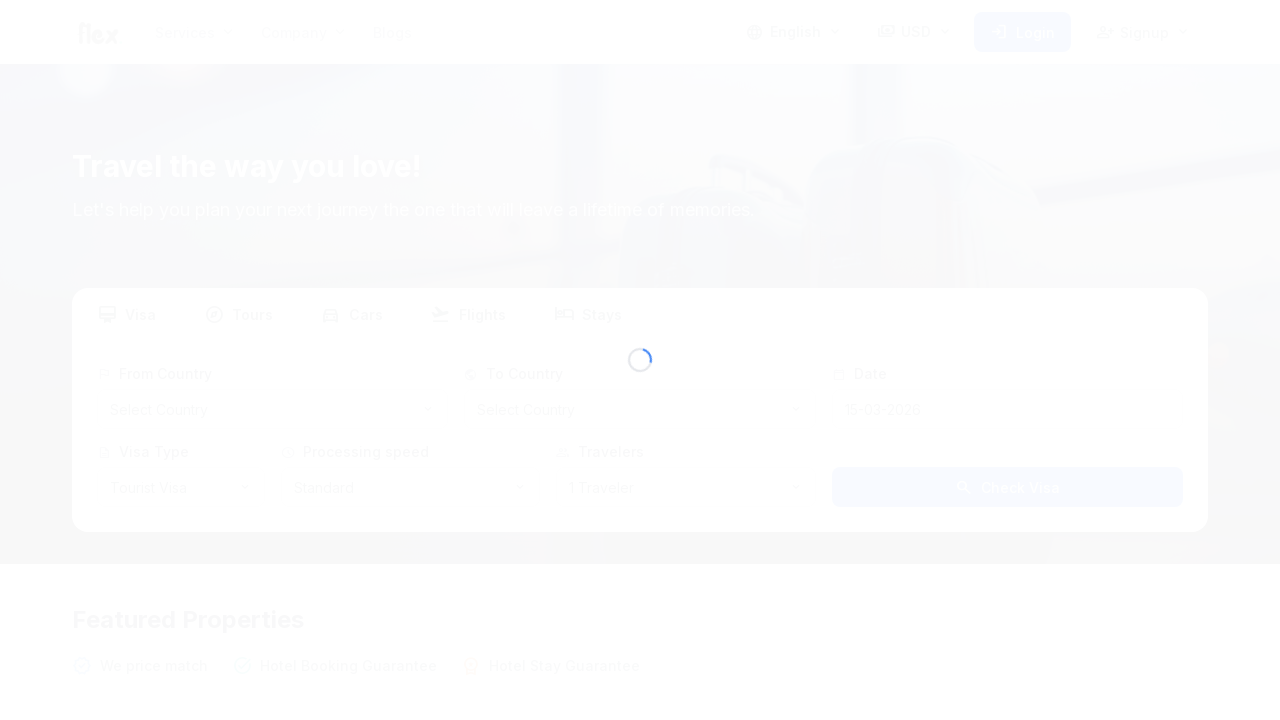

Page title verified to contain 'PHPTRAVELS'
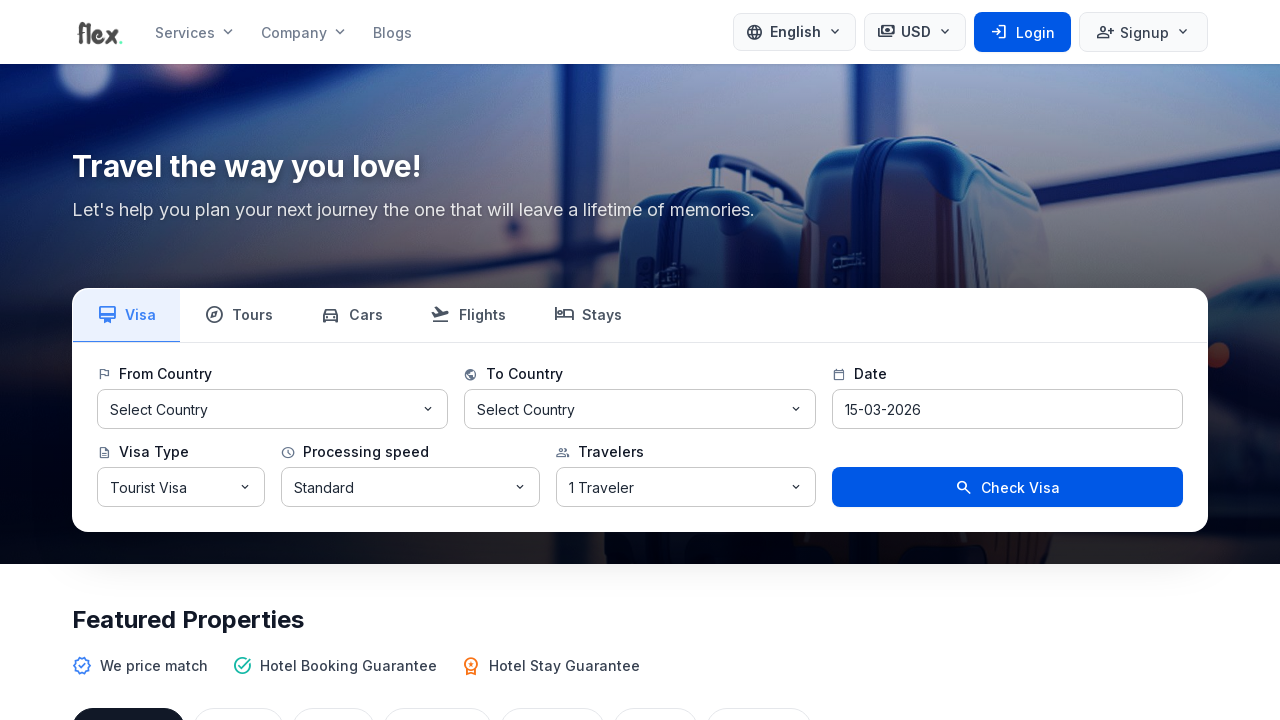

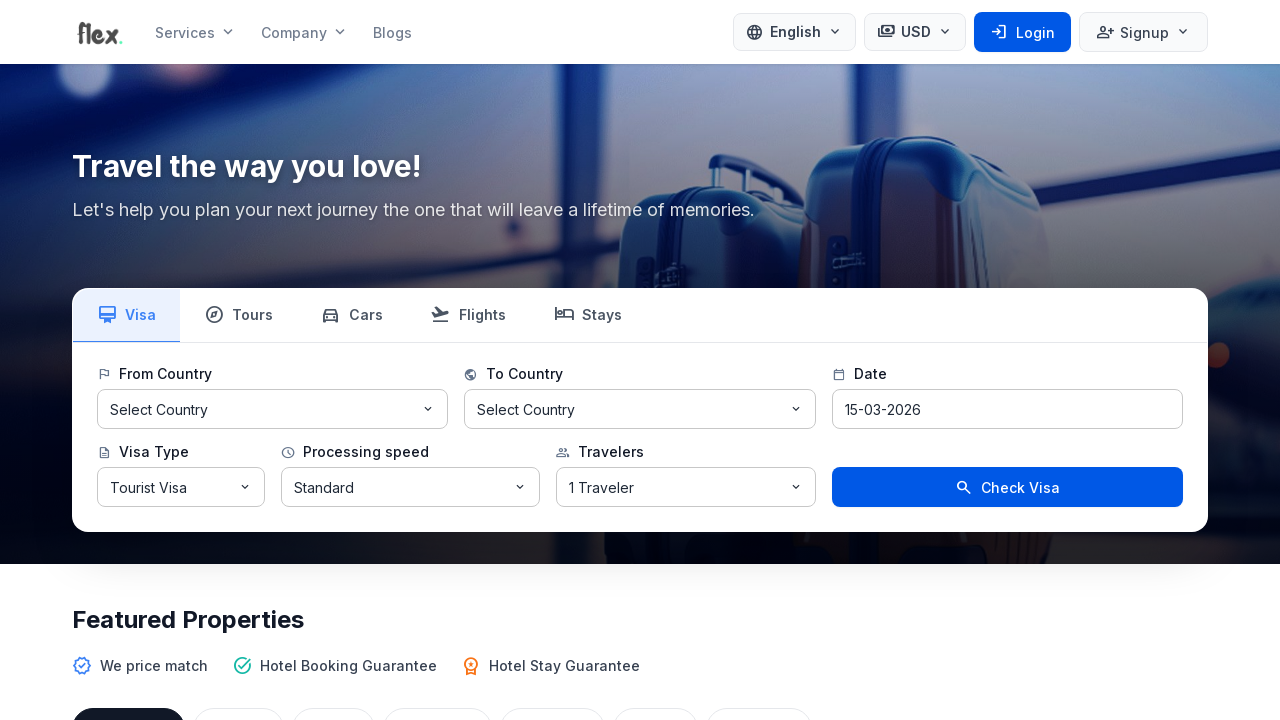